Tests drag and drop functionality on jQuery UI demo page by dragging an element from one location to another within an iframe

Starting URL: https://jqueryui.com/droppable/

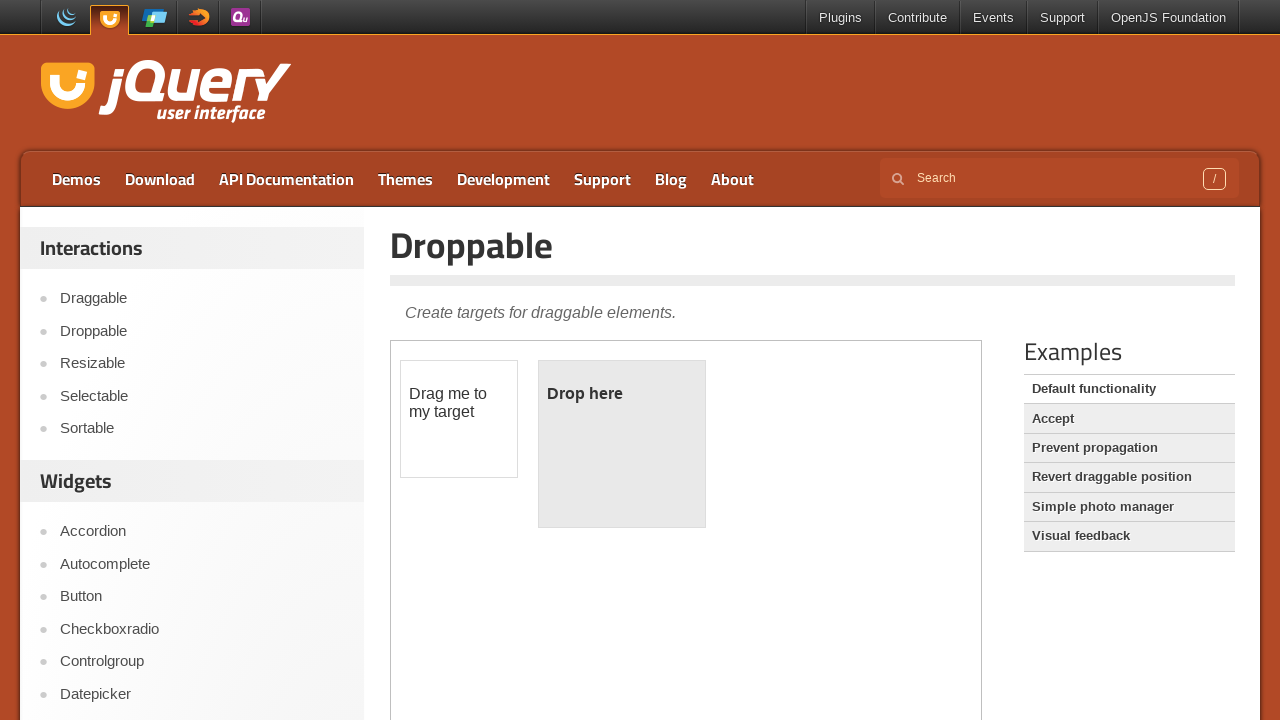

Located the iframe containing the drag and drop demo
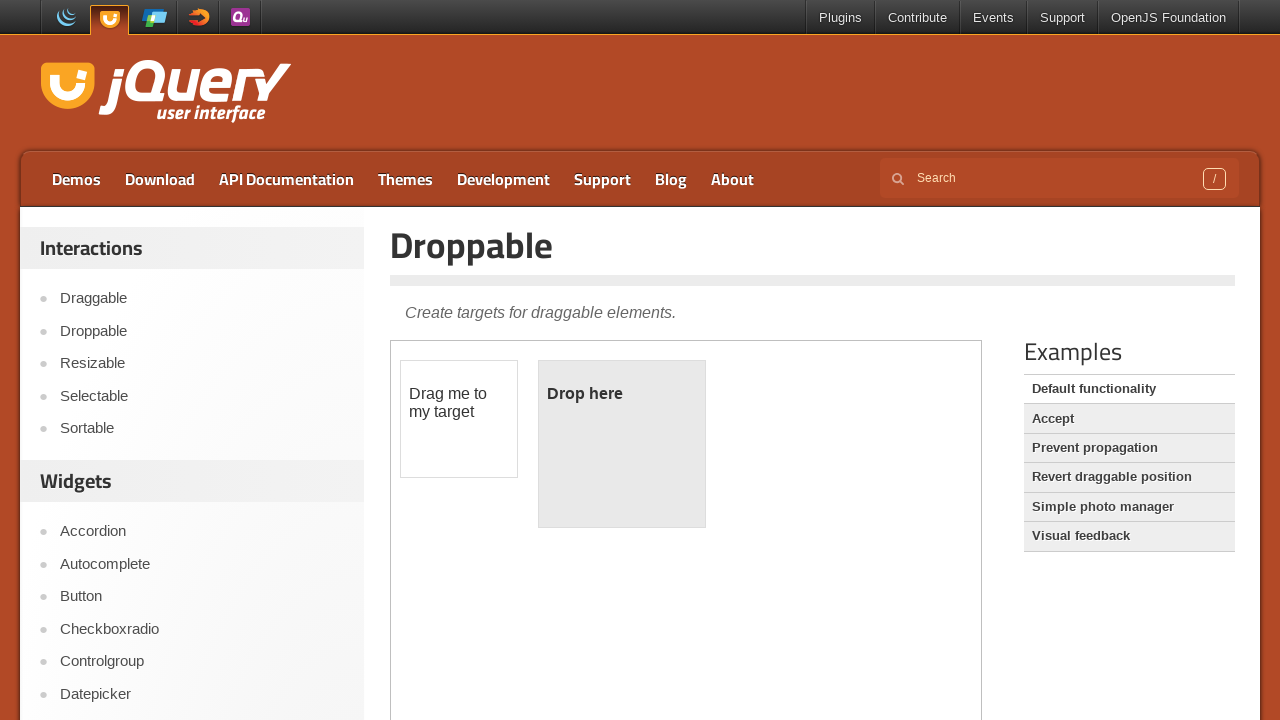

Located the draggable element
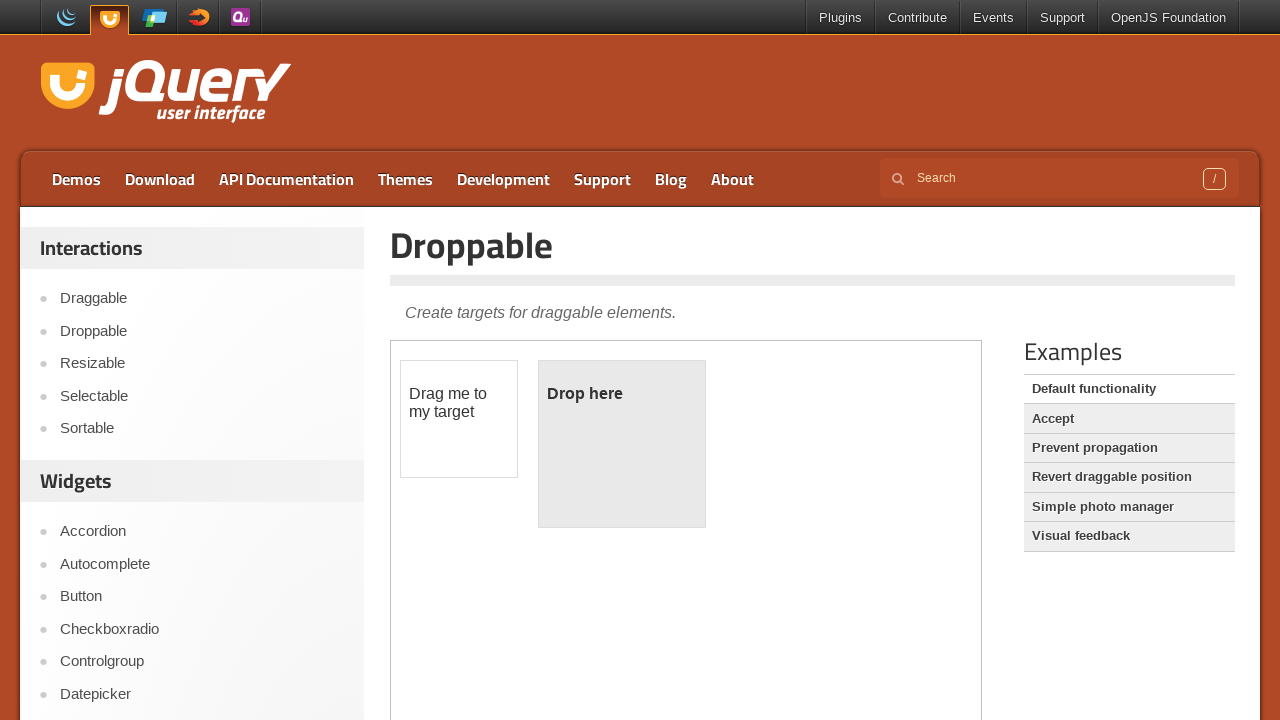

Located the droppable element
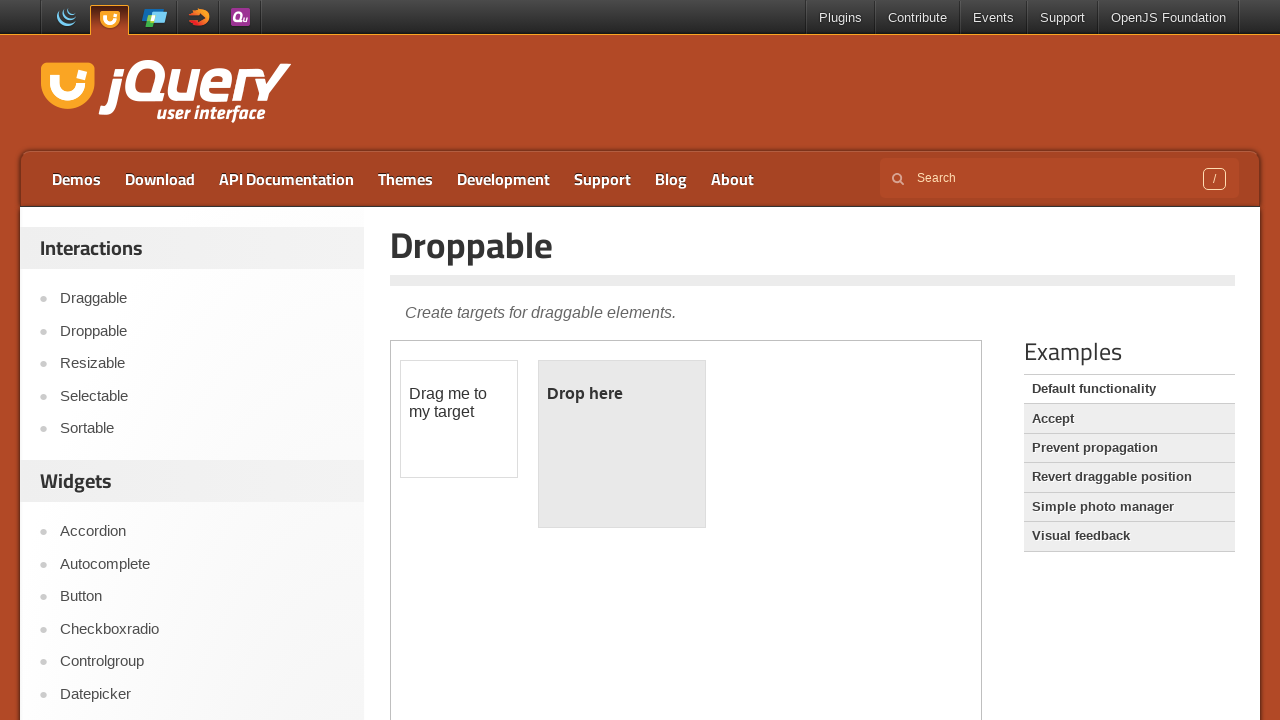

Dragged the draggable element to the droppable element at (622, 444)
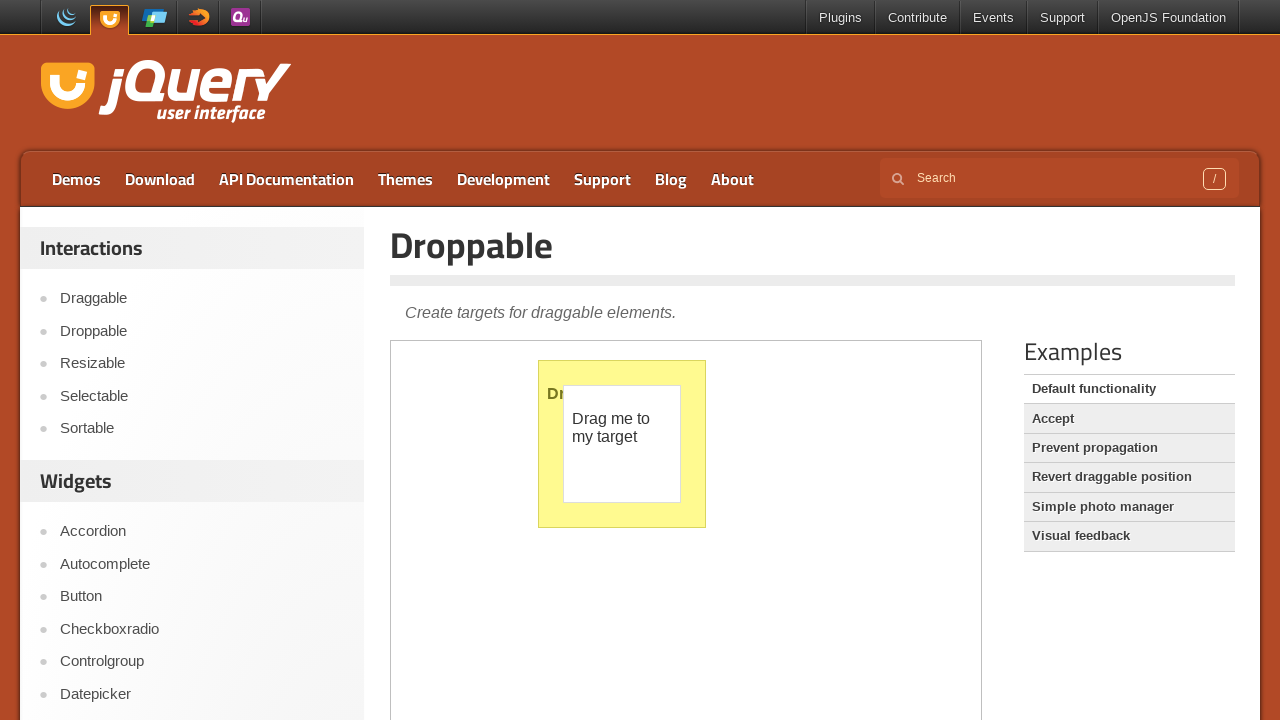

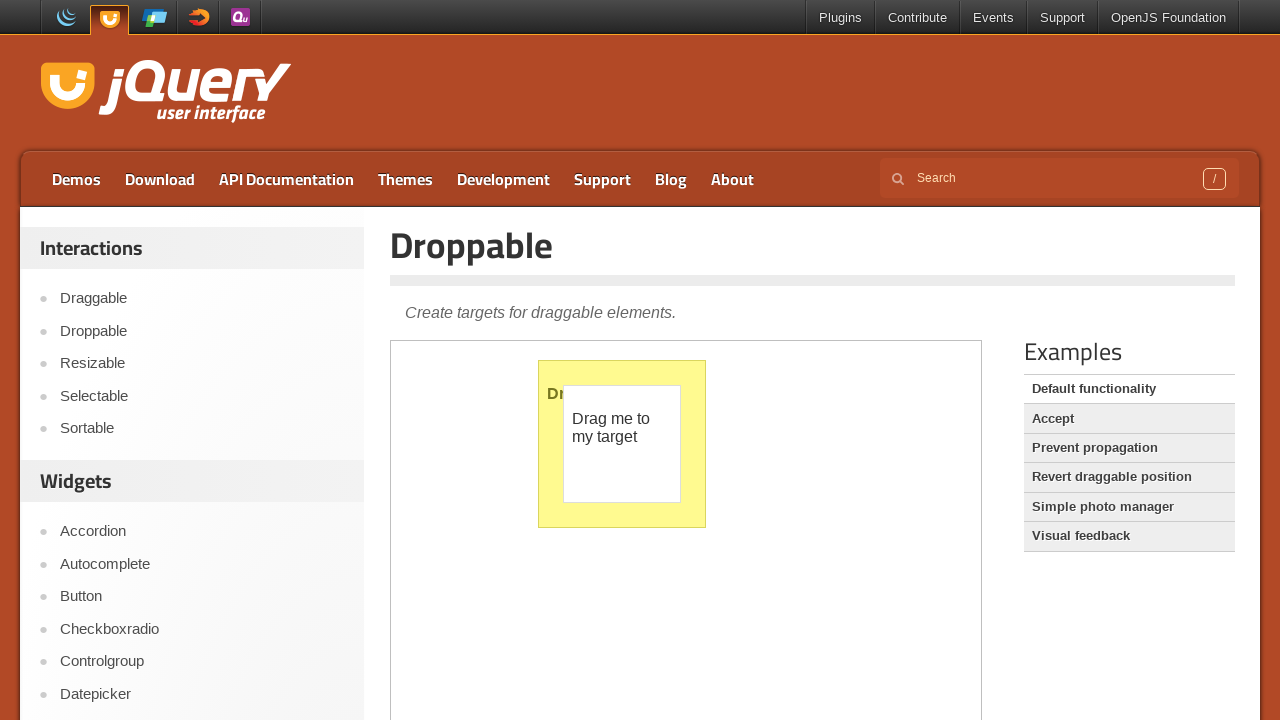